Tests click and hold functionality by selecting multiple elements from letter A to letter D using mouse actions

Starting URL: https://selenium08.blogspot.com/2020/01/click-and-hold.html

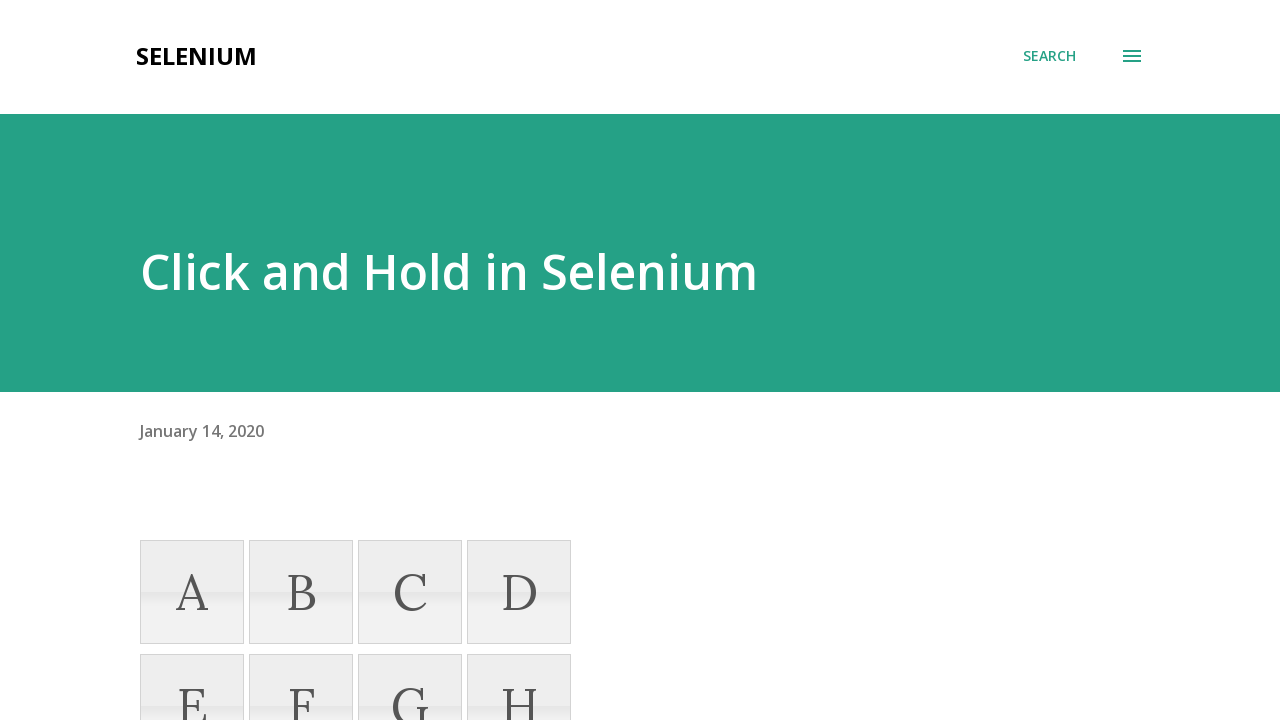

Located letter A element
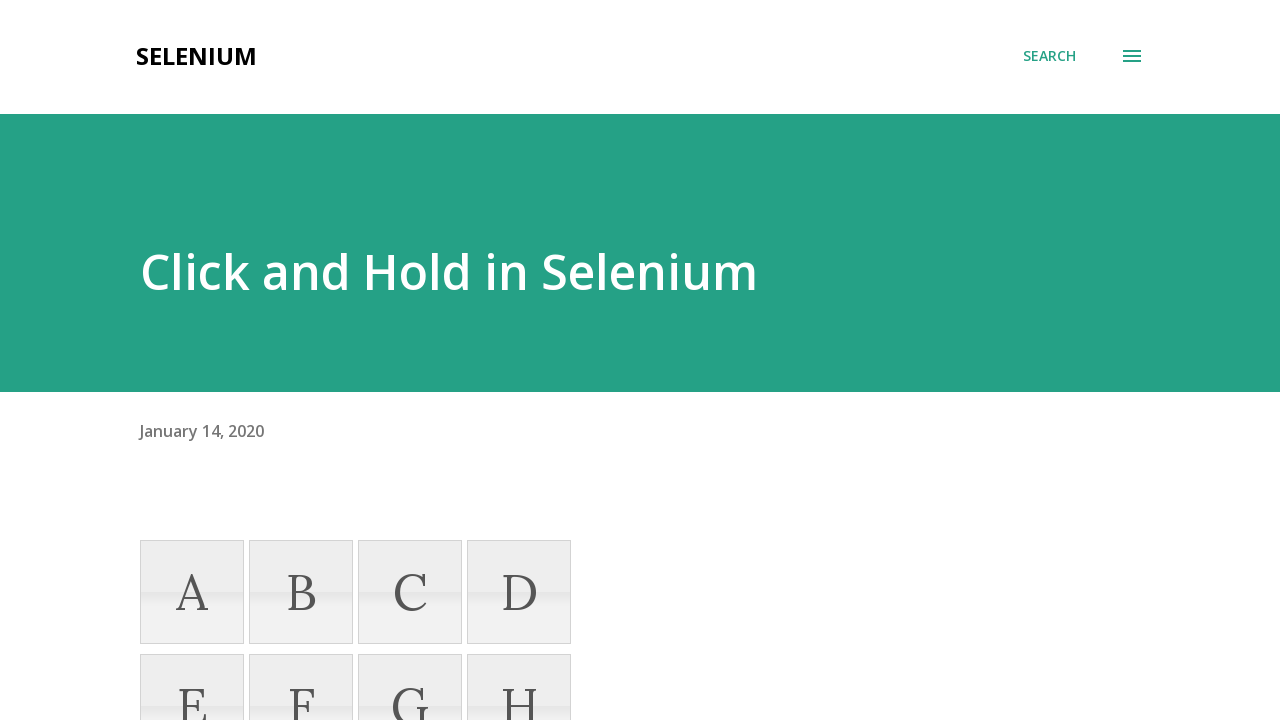

Located letter D element
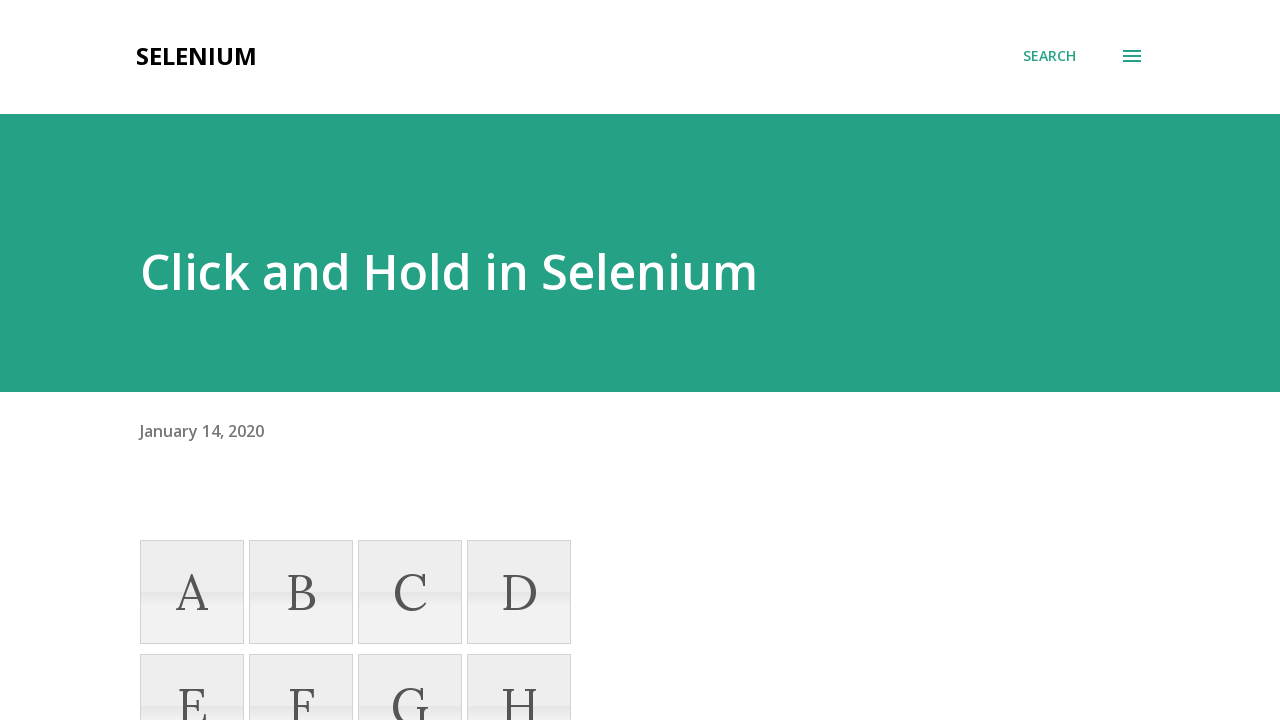

Retrieved bounding box for letter A
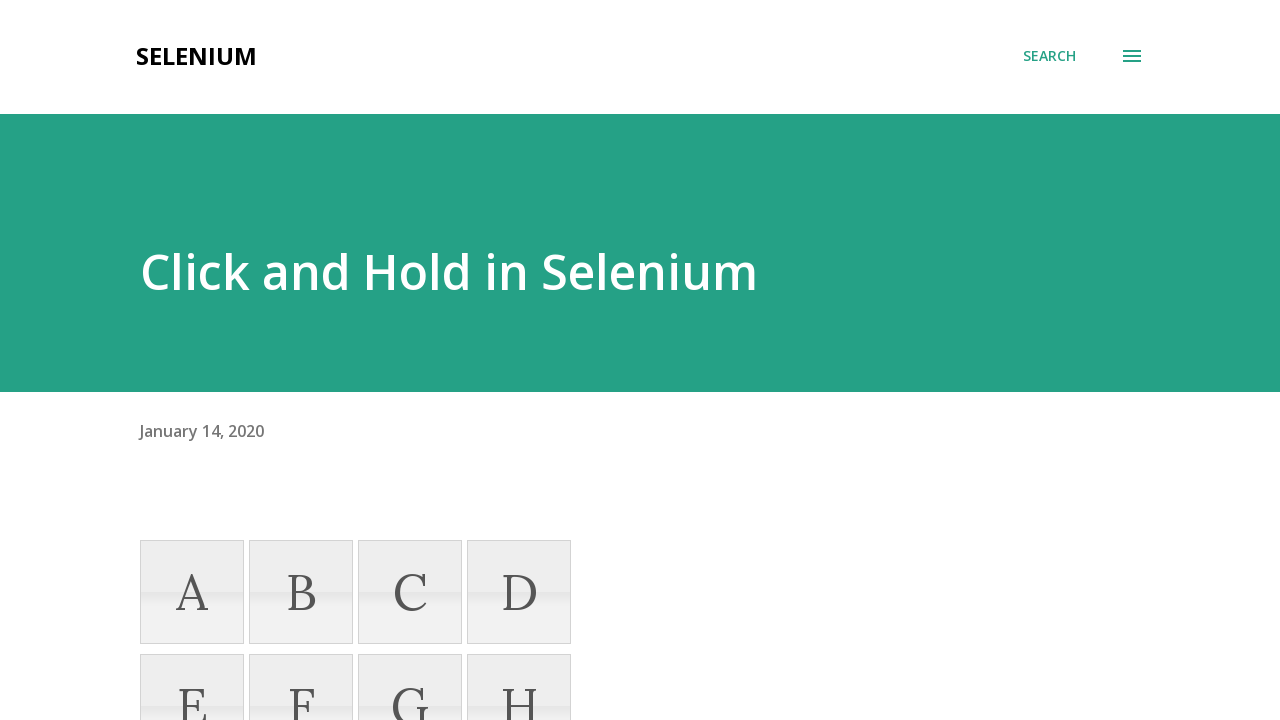

Retrieved bounding box for letter D
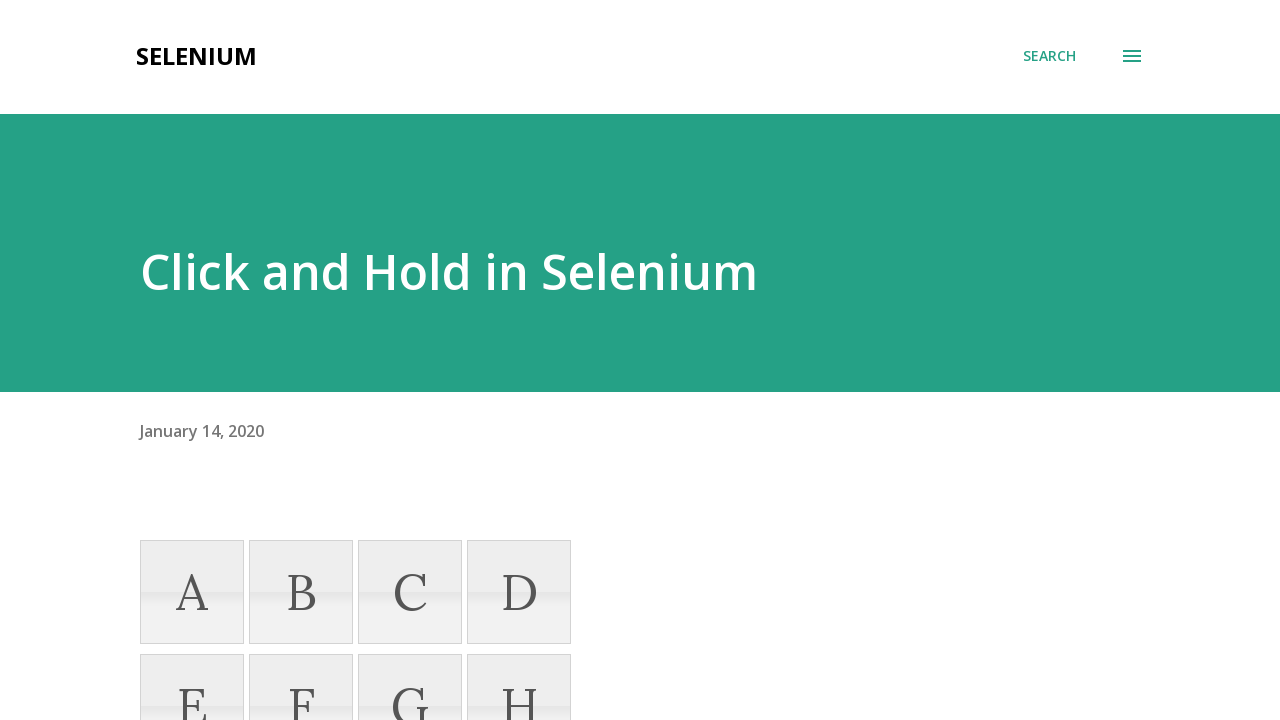

Moved mouse to center of letter A at (192, 592)
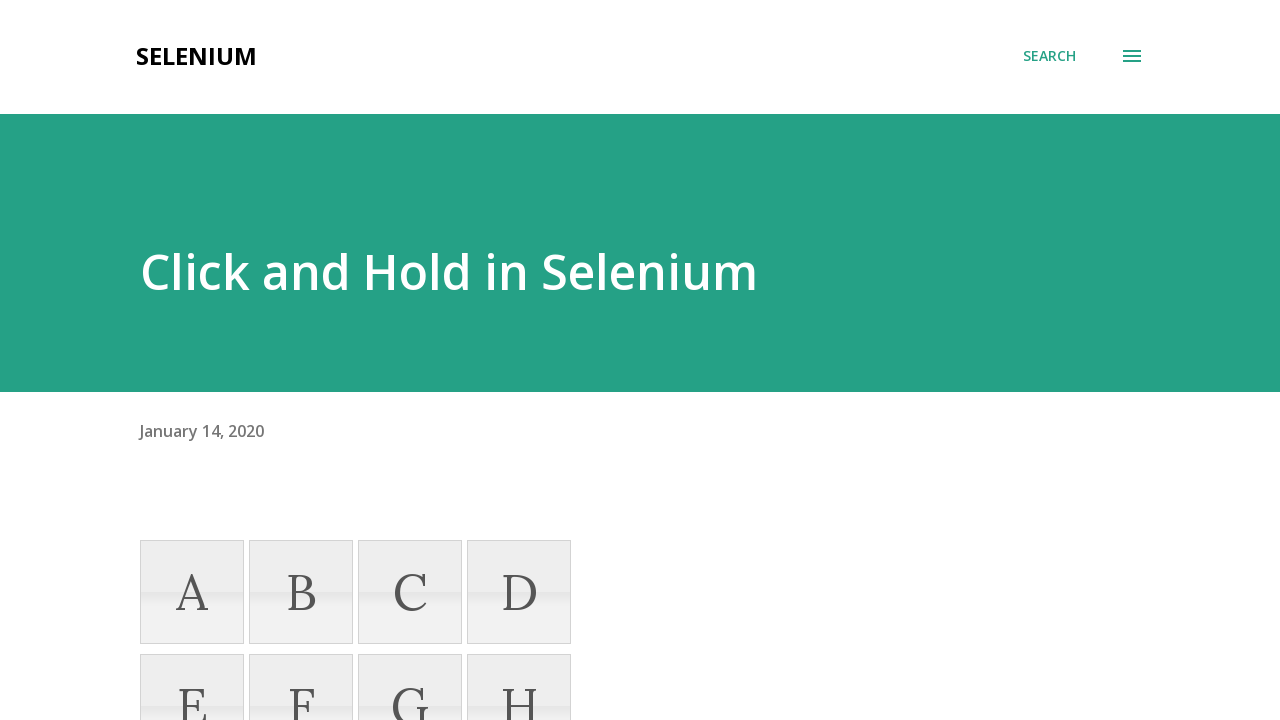

Pressed mouse button down on letter A at (192, 592)
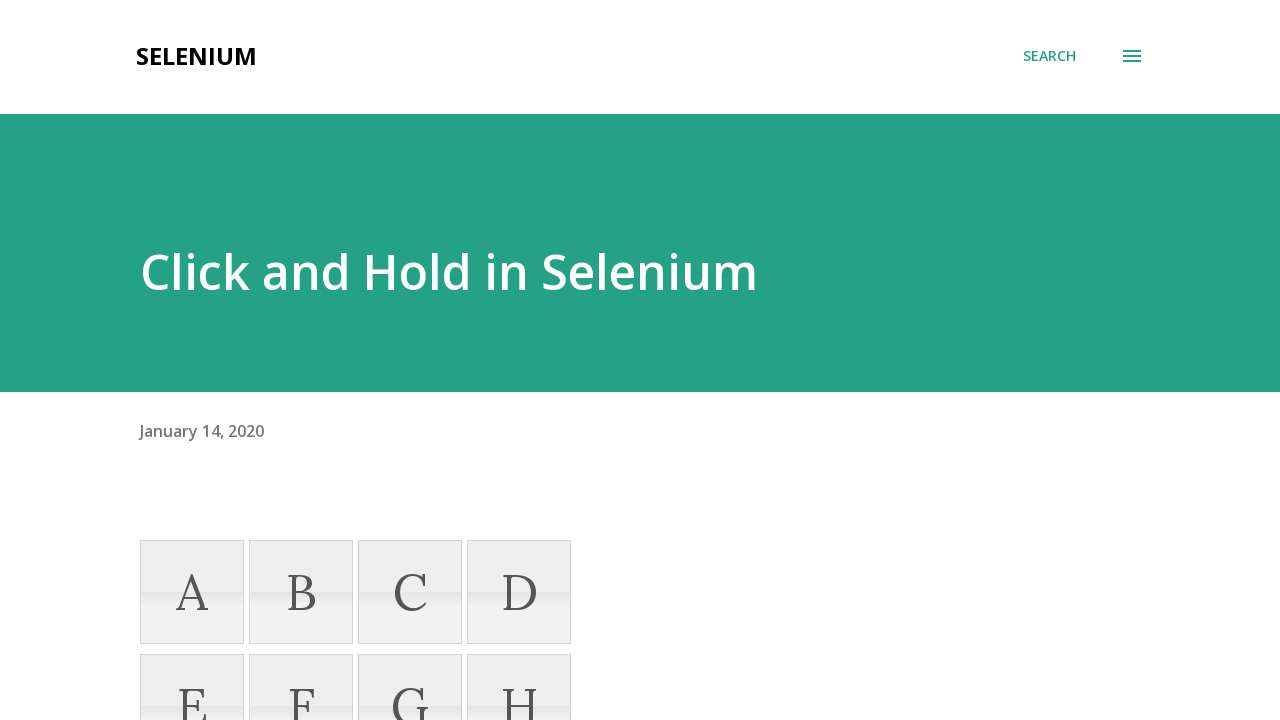

Dragged mouse to letter D position at (1319, 592)
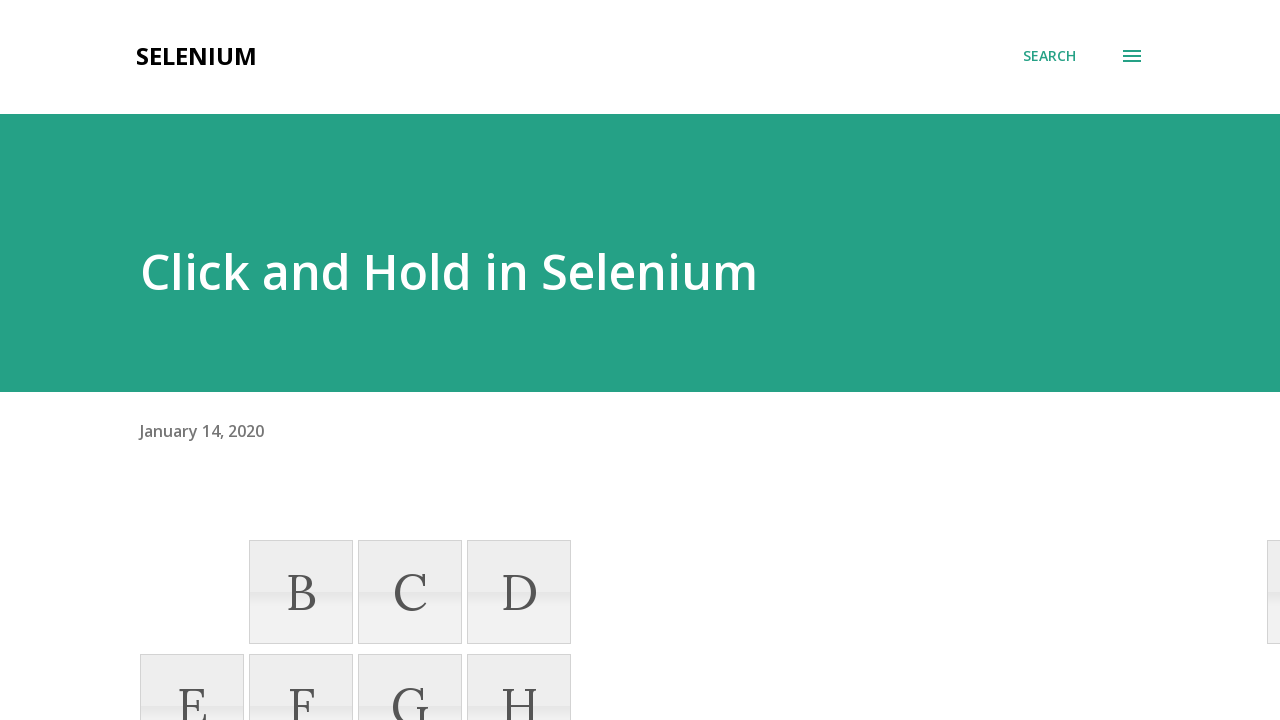

Released mouse button to complete click and hold action at (1319, 592)
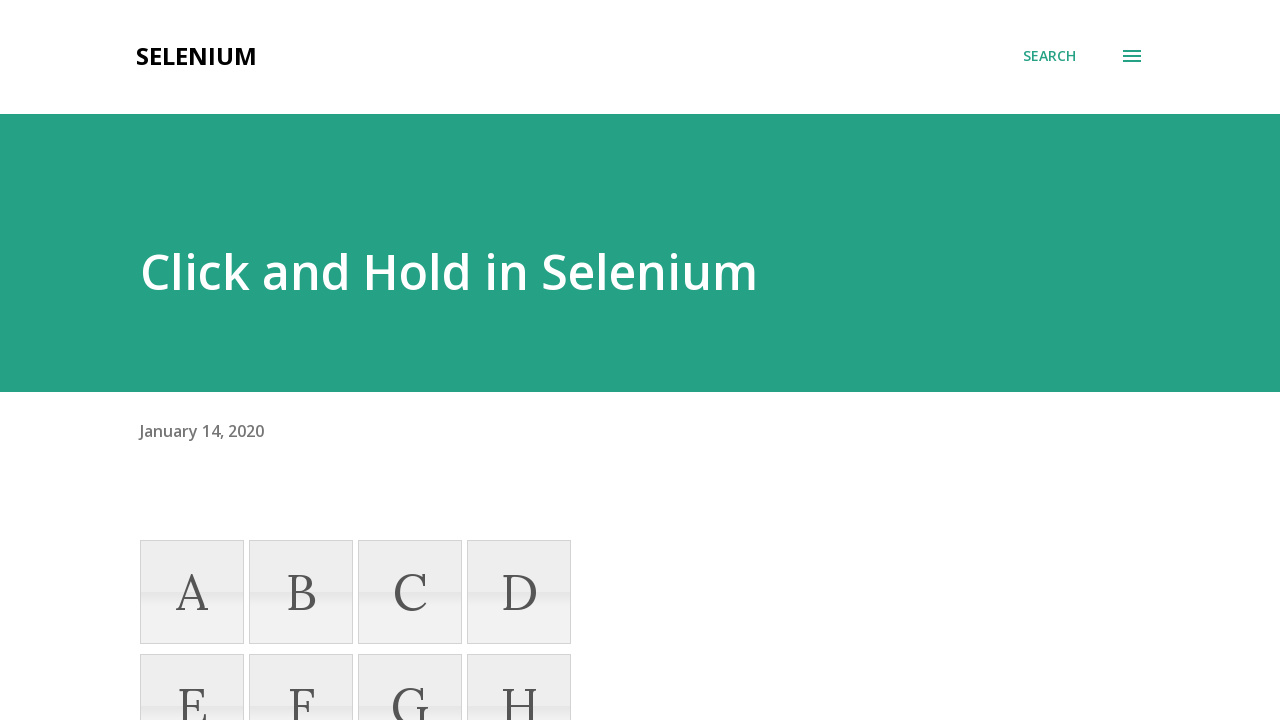

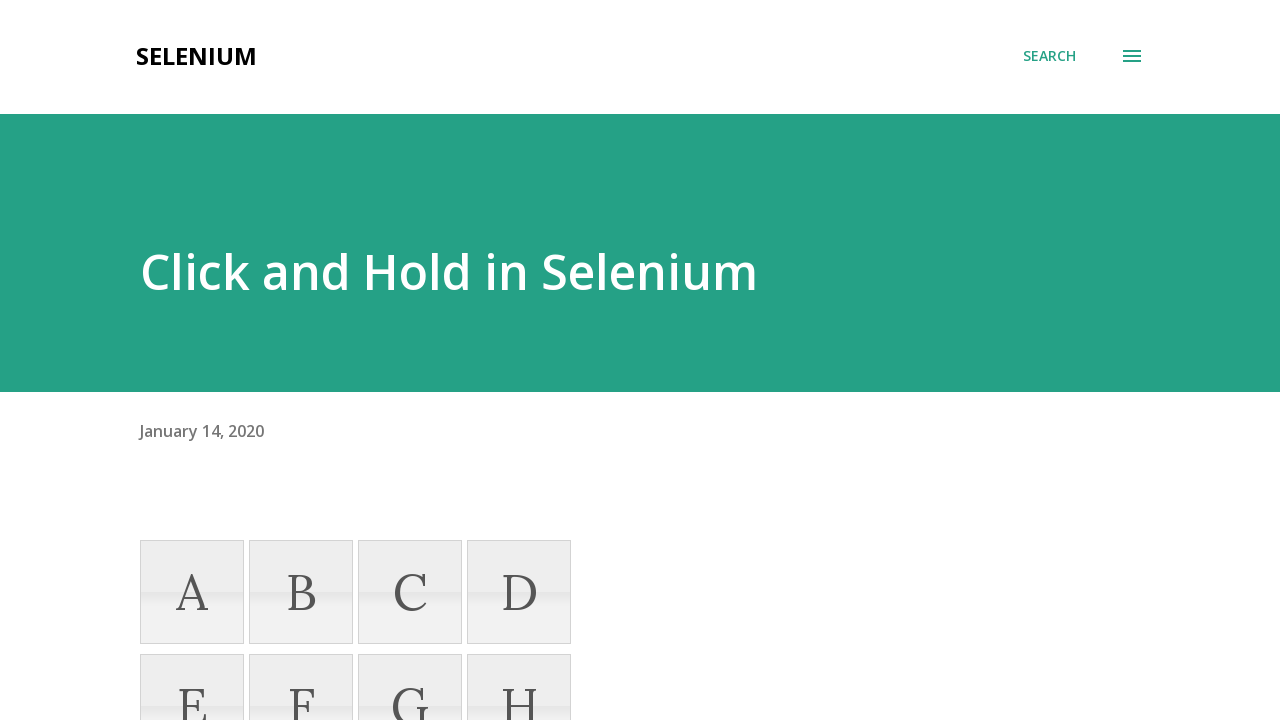